Tests opening a modal dialog and filling out a form with name and description fields inside the modal.

Starting URL: https://rekit.github.io/antd-form-builder/examples-v4/#form-in-modal

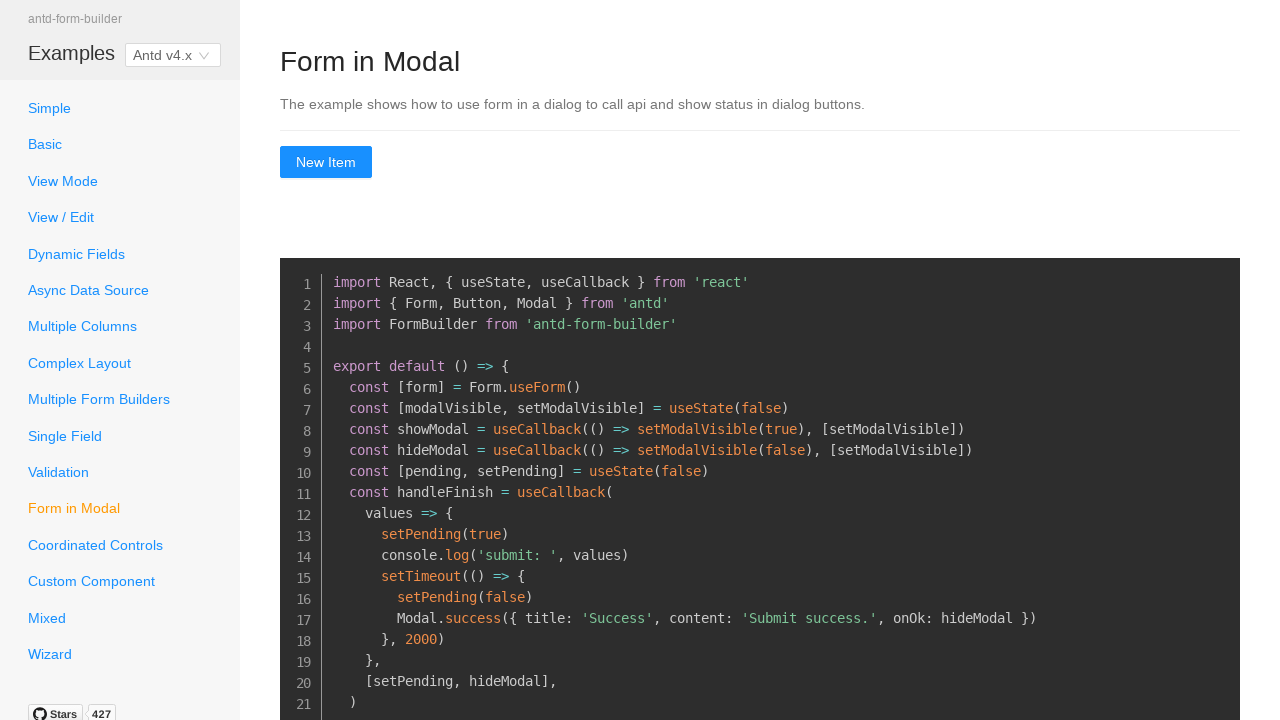

Clicked 'New Item' button to open modal dialog at (326, 162) on button:has-text("New Item")
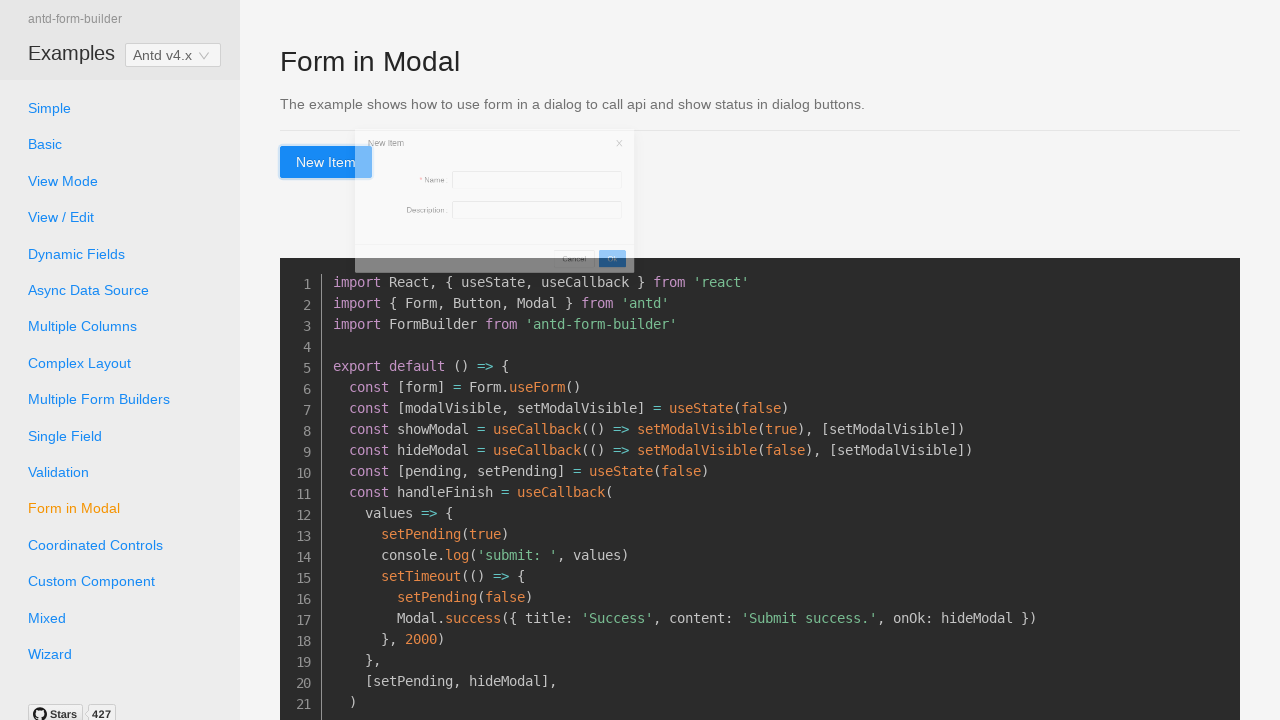

Modal dialog appeared
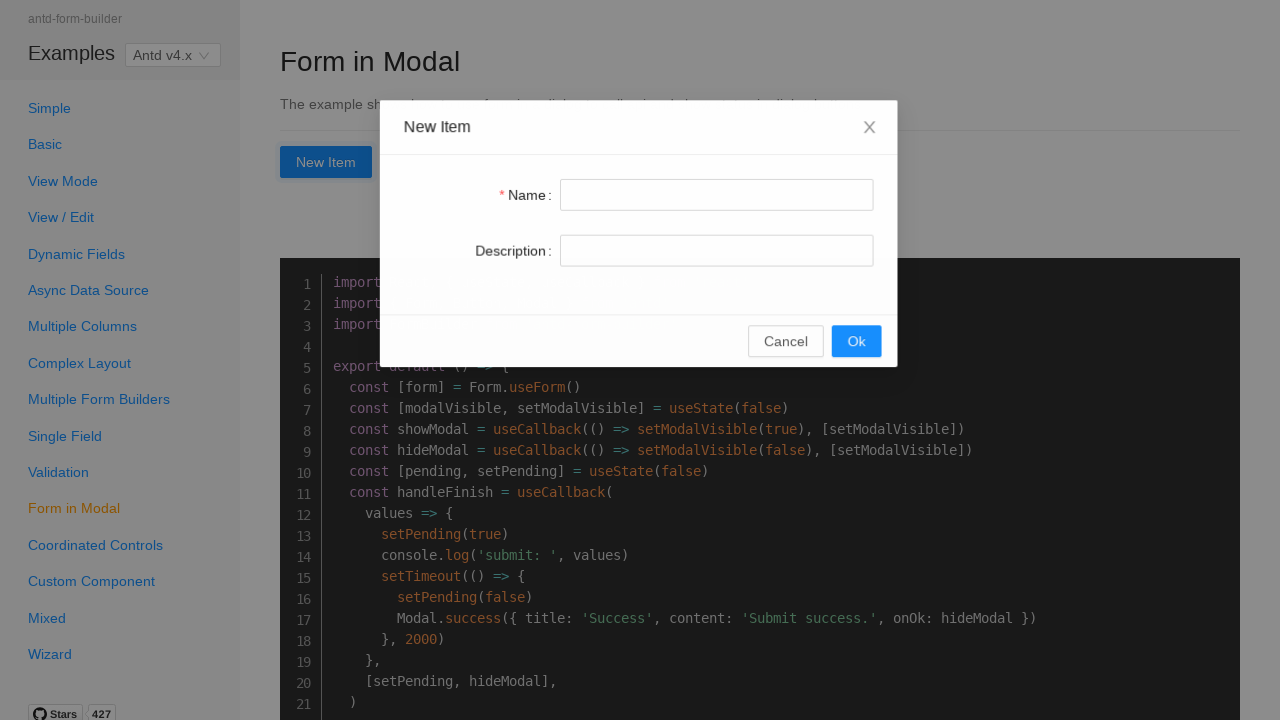

Filled Name field with 'john smith' on .ant-modal-content >> internal:label="Name"i
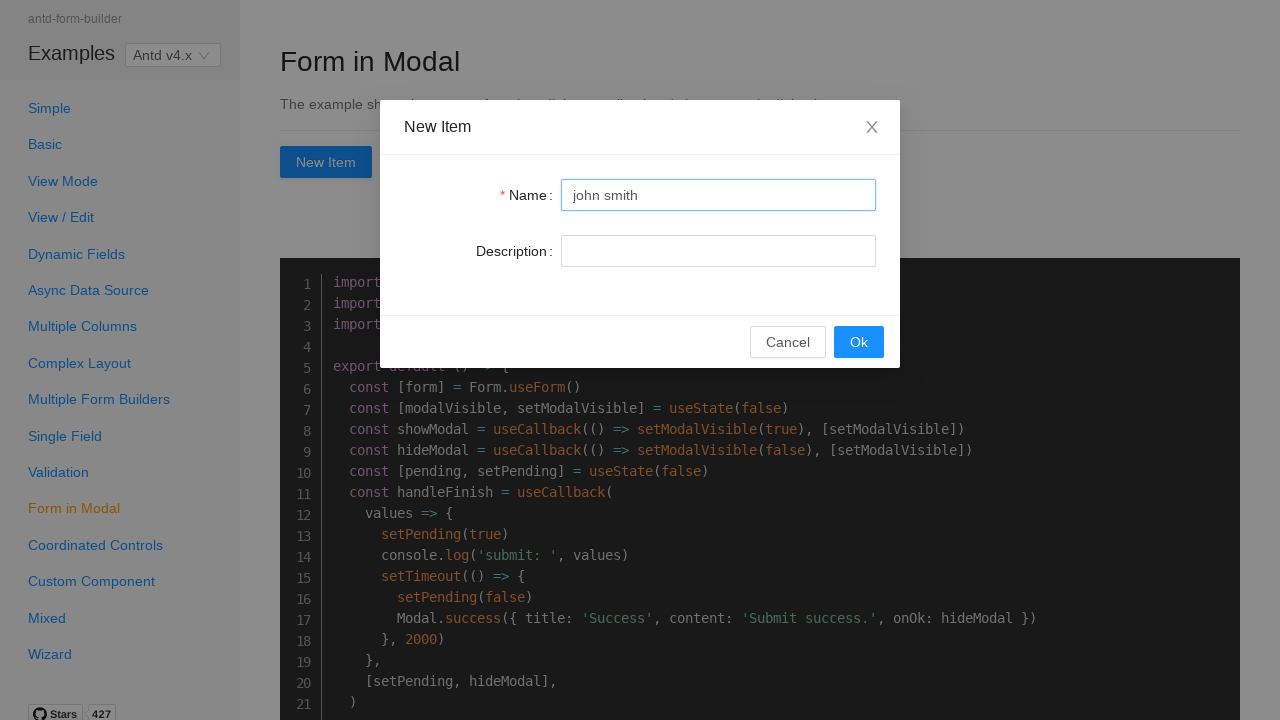

Filled Description field with 'lorem ipsum' on .ant-modal-content >> internal:label="Description"i
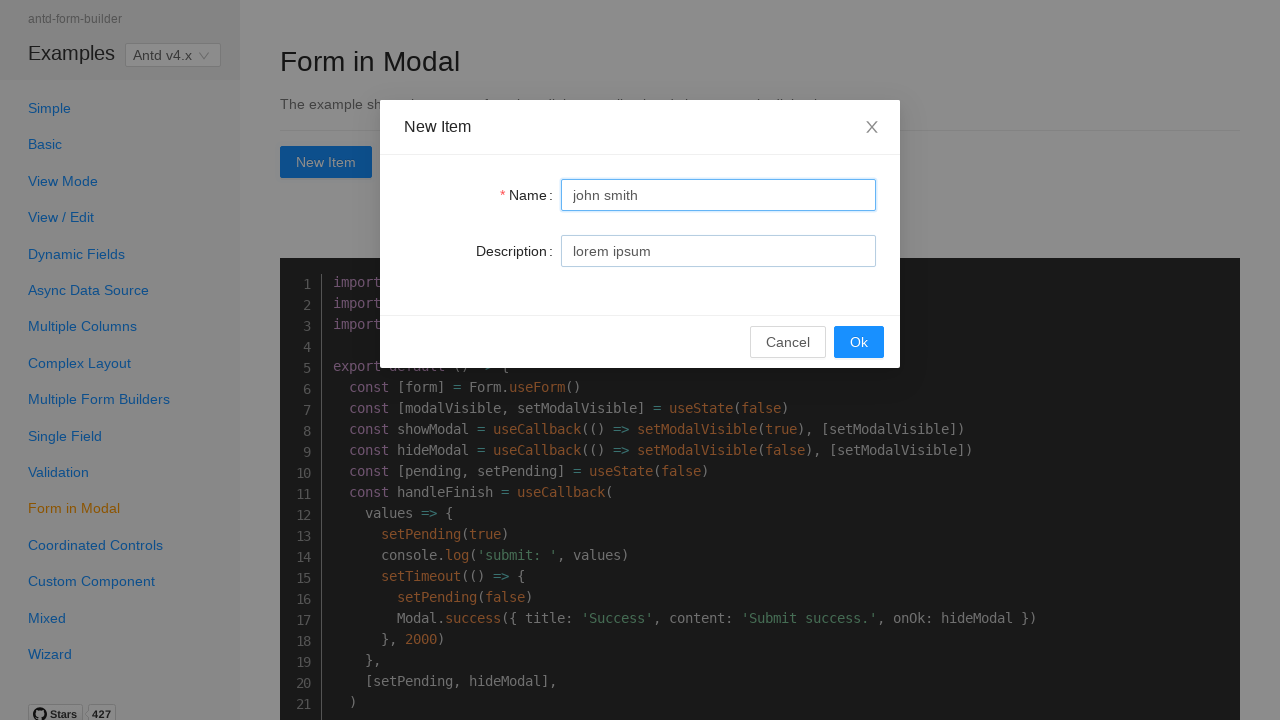

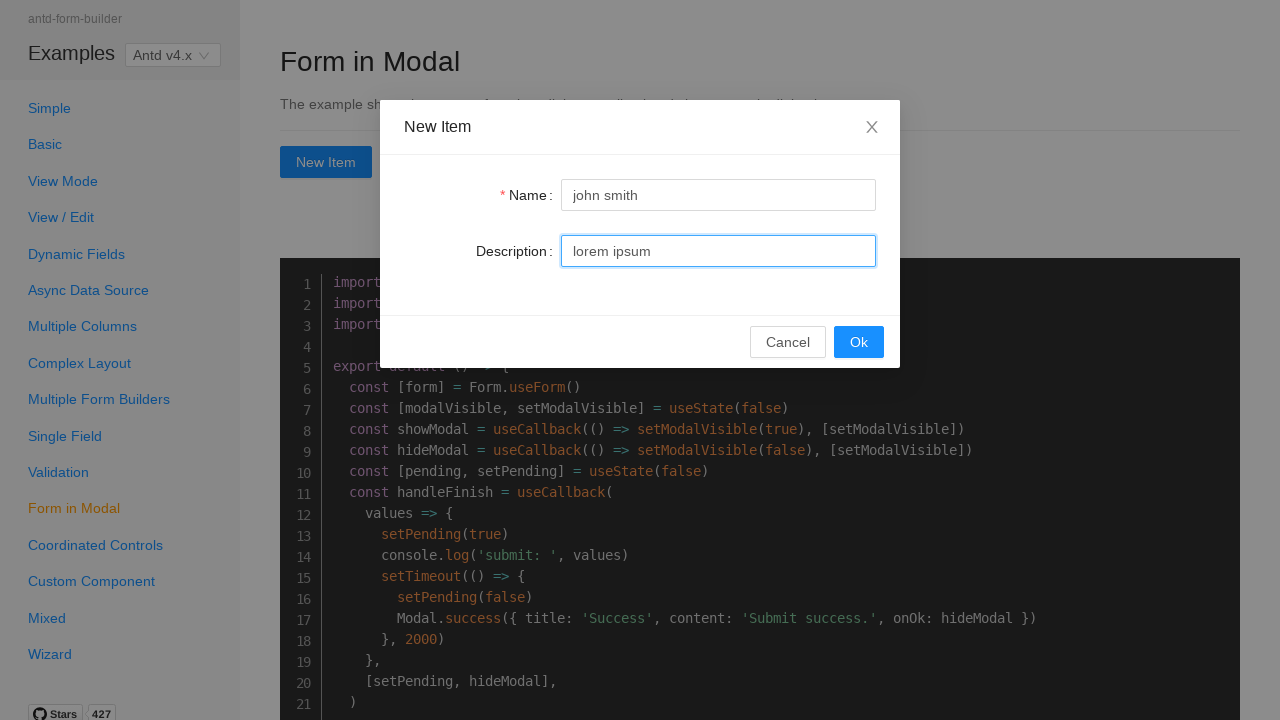